Tests clicking on the Challenging DOM link from the homepage to navigate to that section

Starting URL: https://the-internet.herokuapp.com/

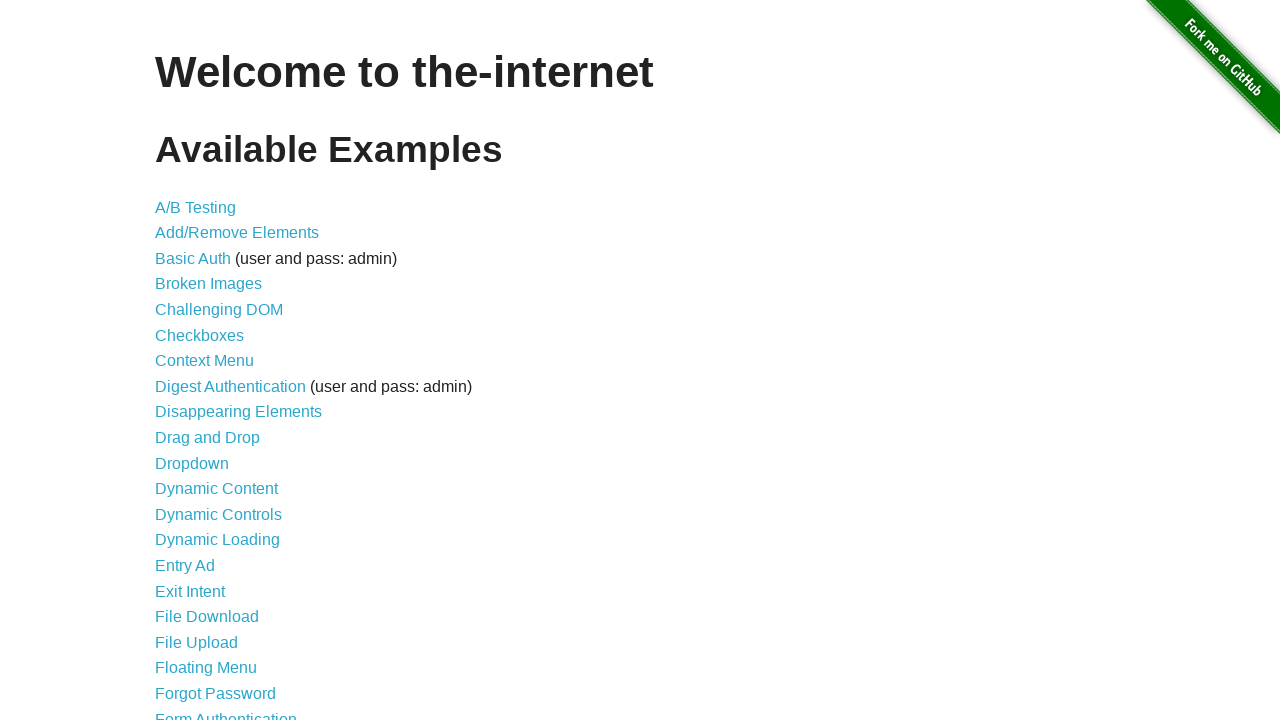

Clicked on the Challenging DOM link from homepage at (219, 310) on xpath=//a[contains(text(),'Challenging DOM')]
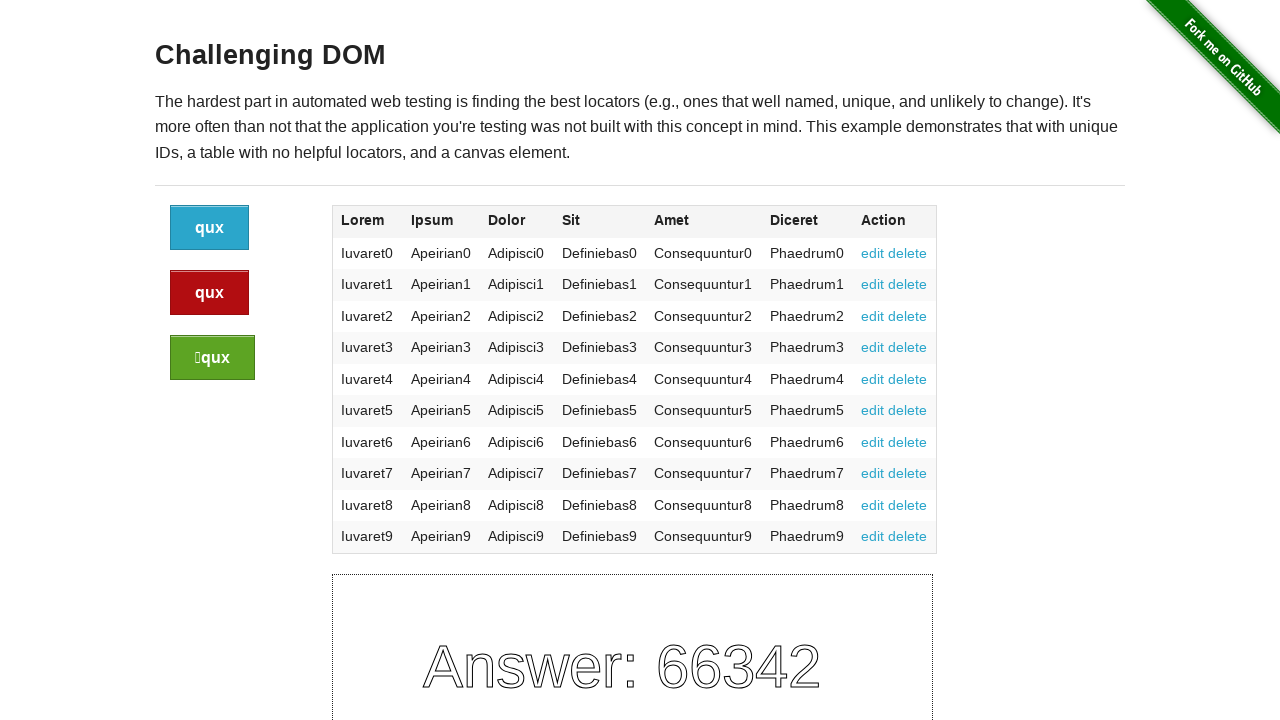

Challenging DOM page loaded successfully
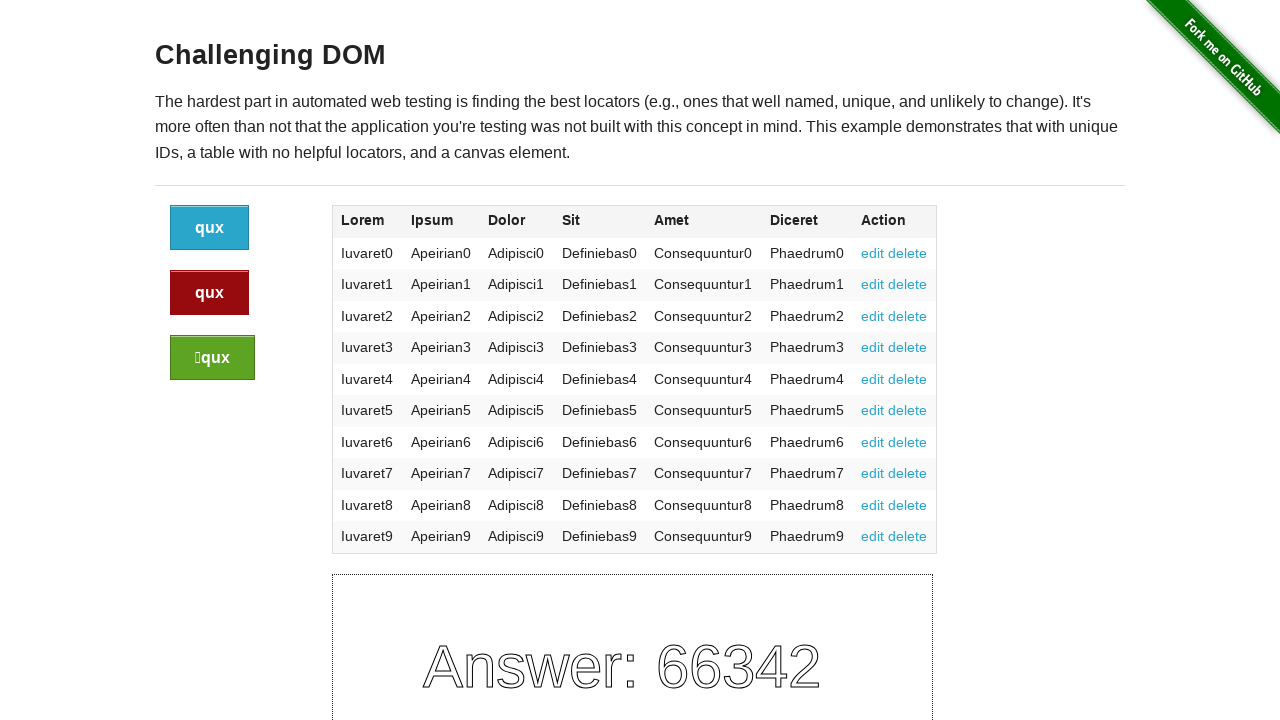

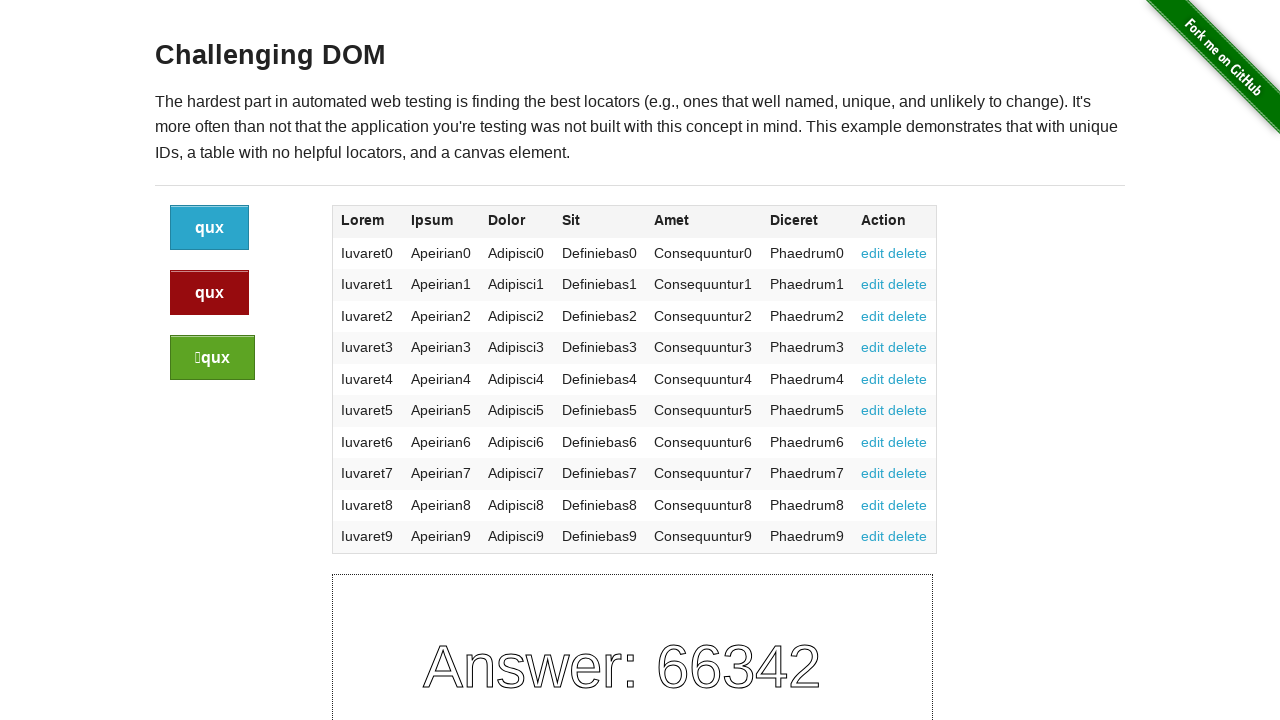